Tests window handling functionality by opening a new window, verifying content in both windows, and switching between them

Starting URL: https://the-internet.herokuapp.com/windows

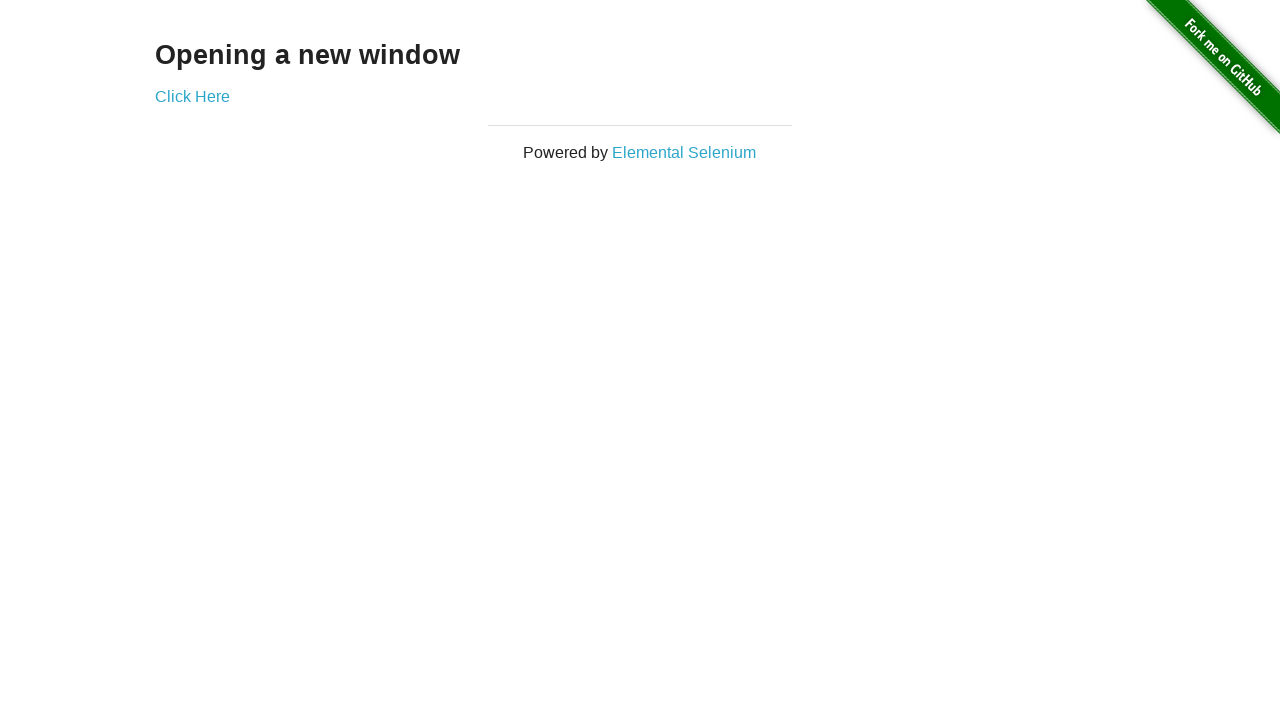

Stored original page reference
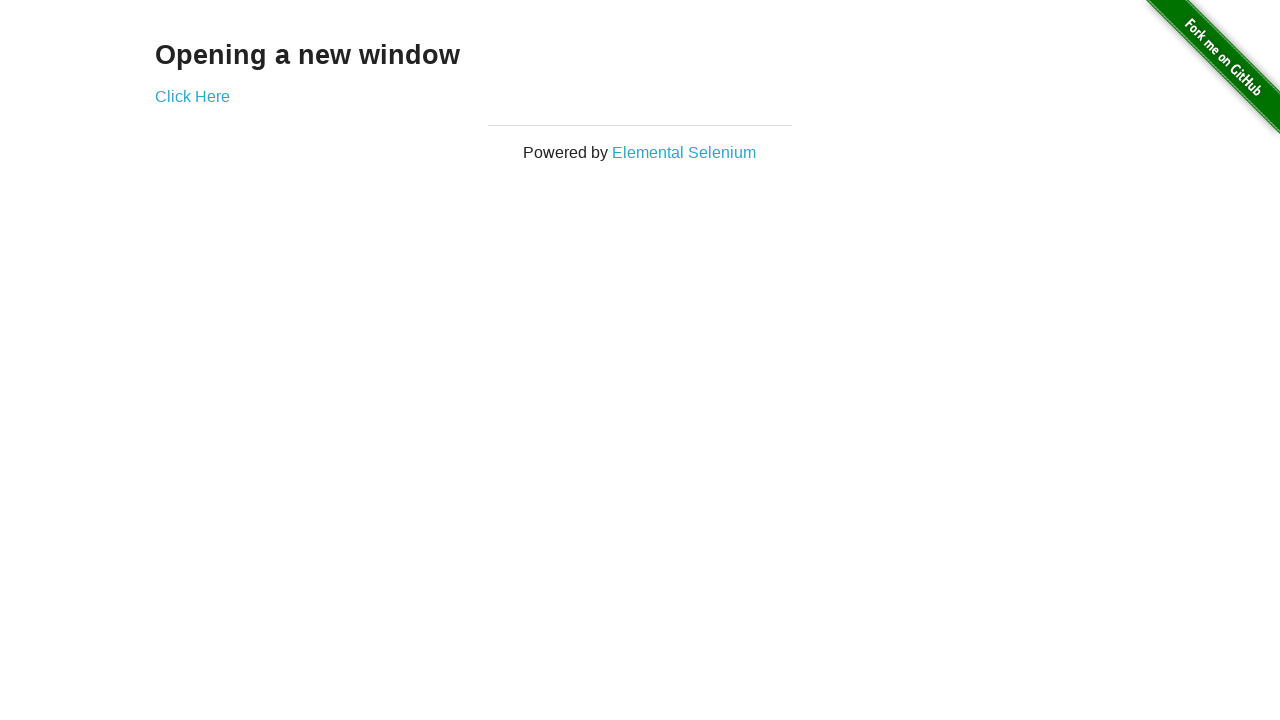

Verified initial page contains 'Opening a new window' text
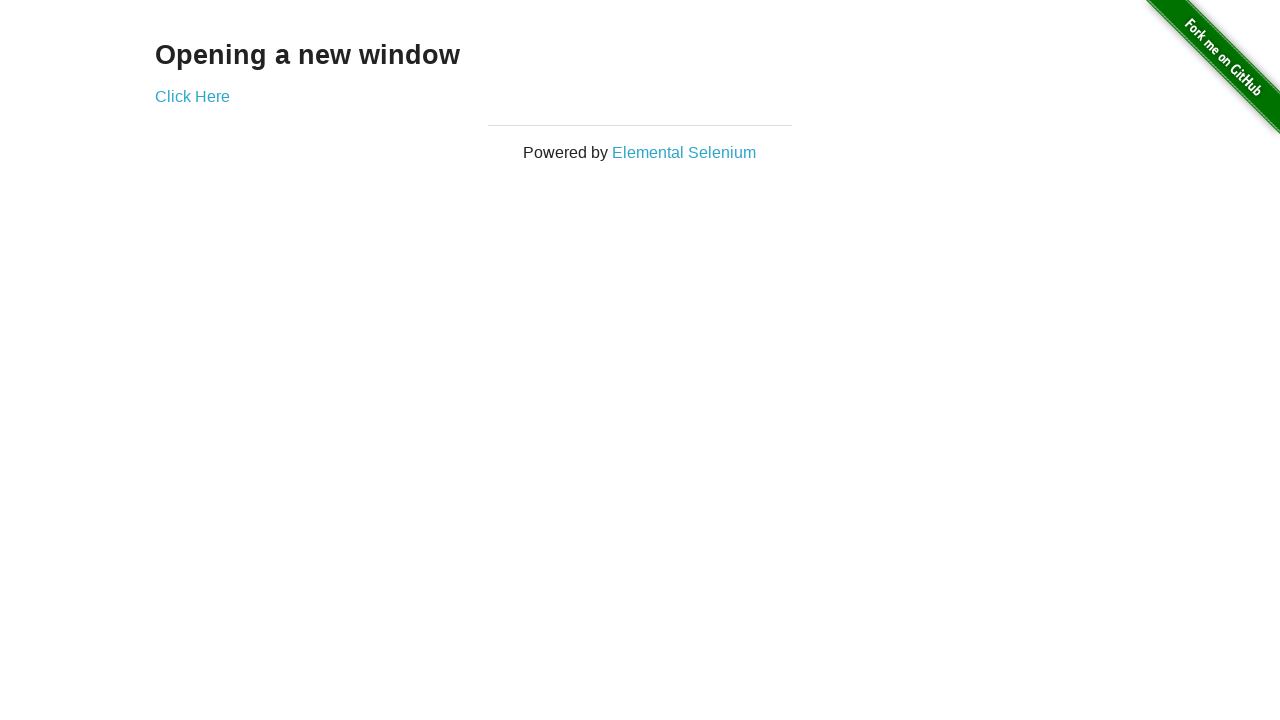

Verified initial page title is 'The Internet'
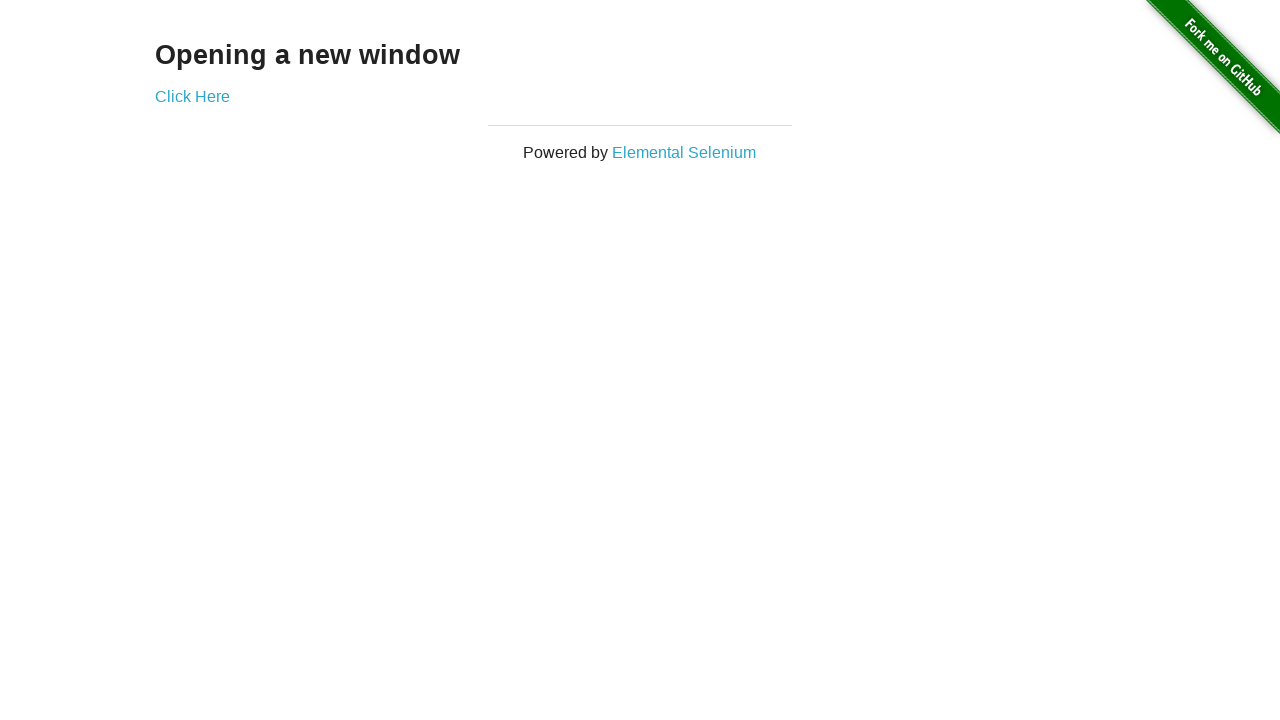

Clicked 'Click Here' link and captured new window at (192, 96) on text='Click Here'
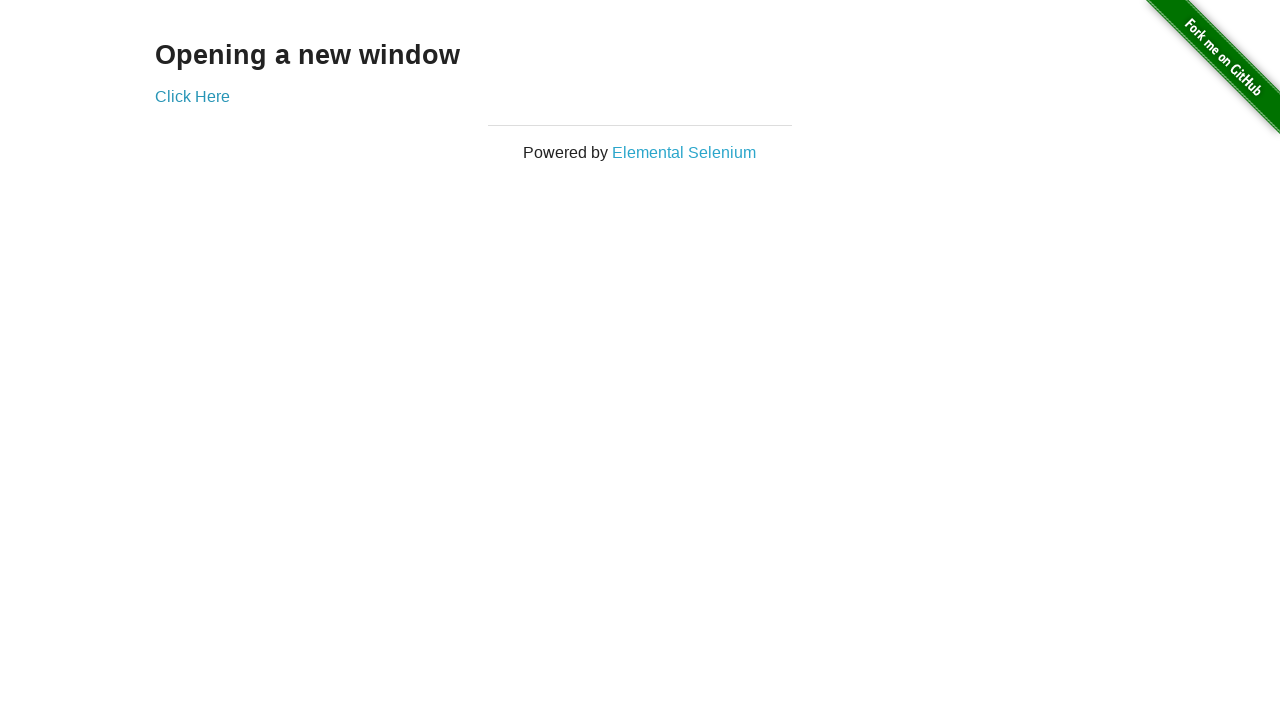

Waited for new window to fully load
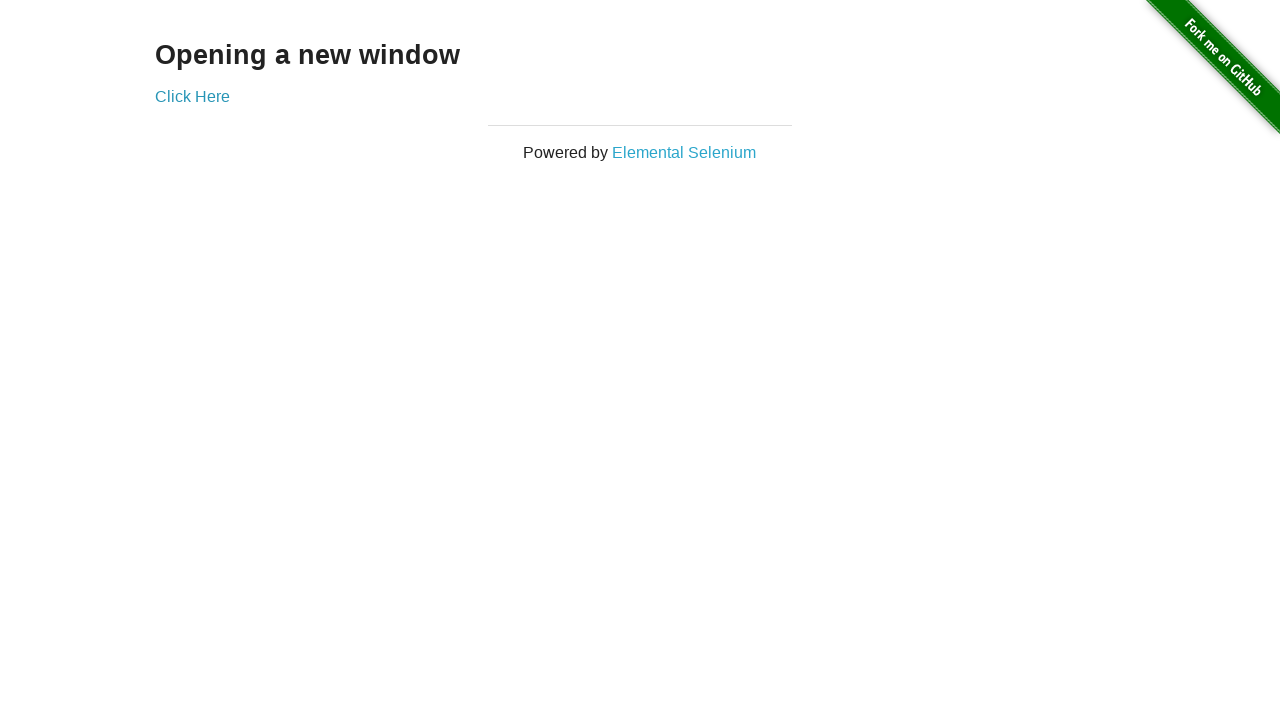

Verified new window title contains 'New Window'
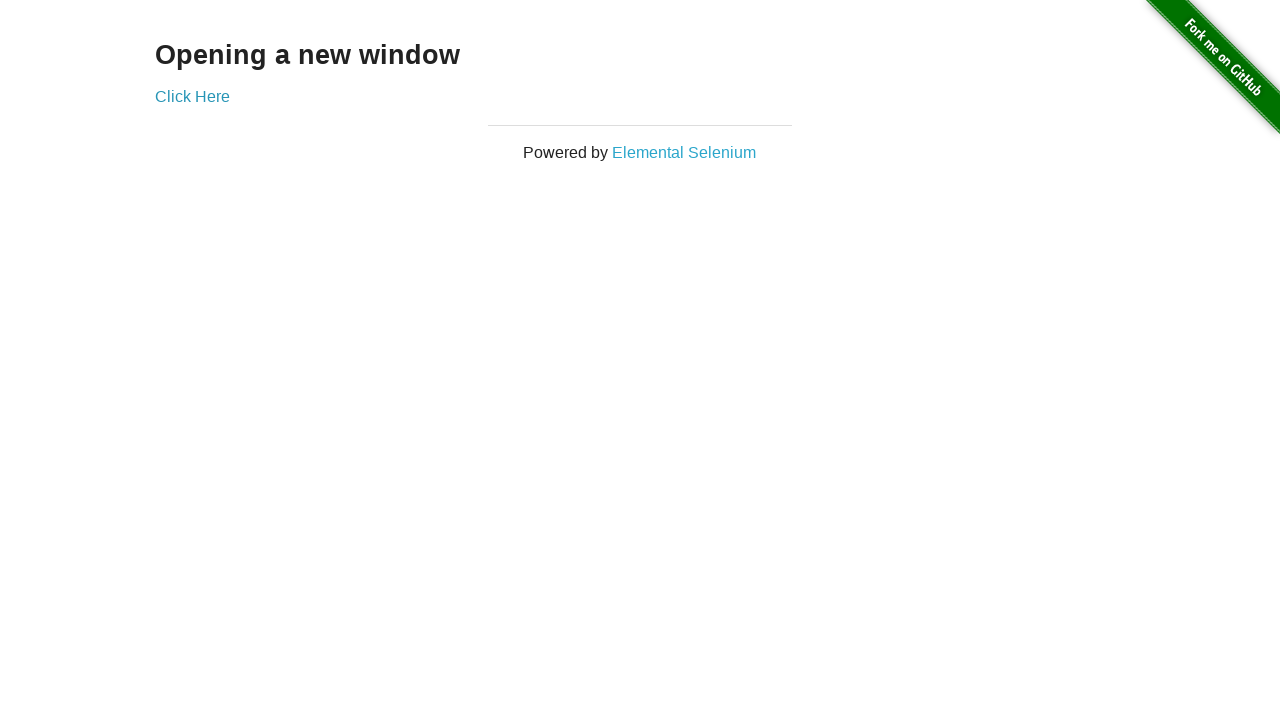

Verified h3 heading is visible in new window
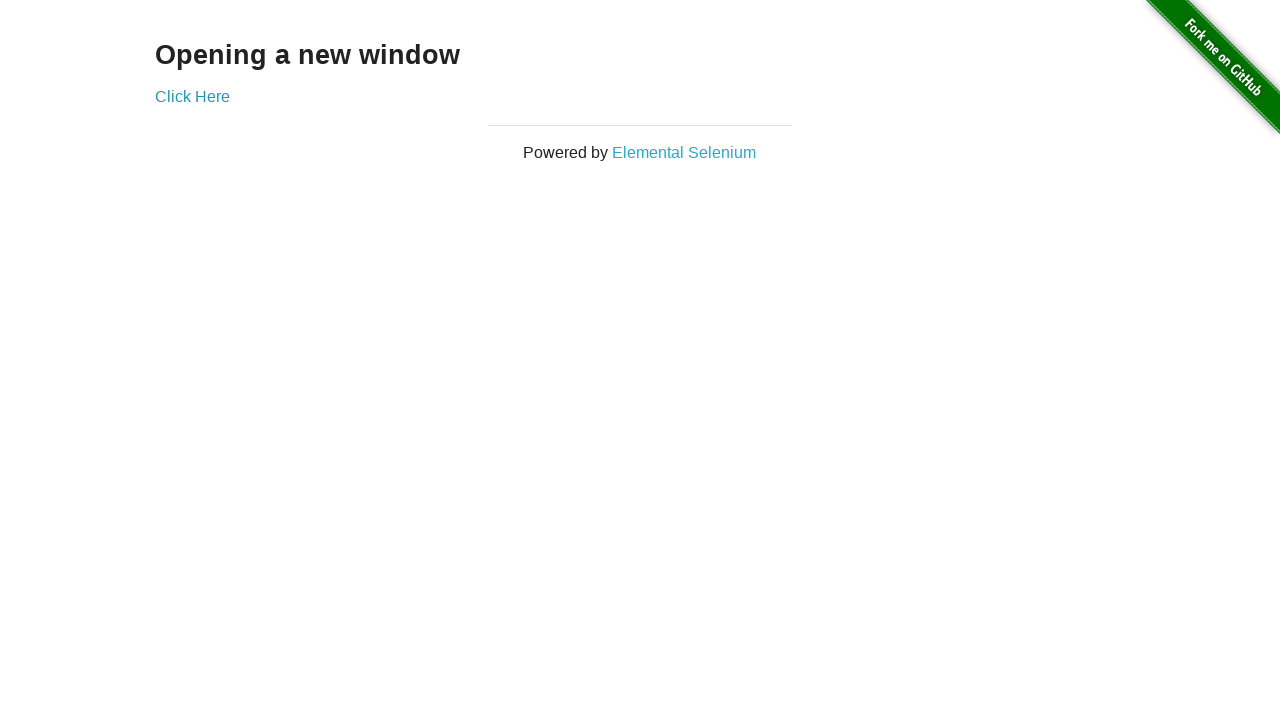

Verified original window title is still 'The Internet'
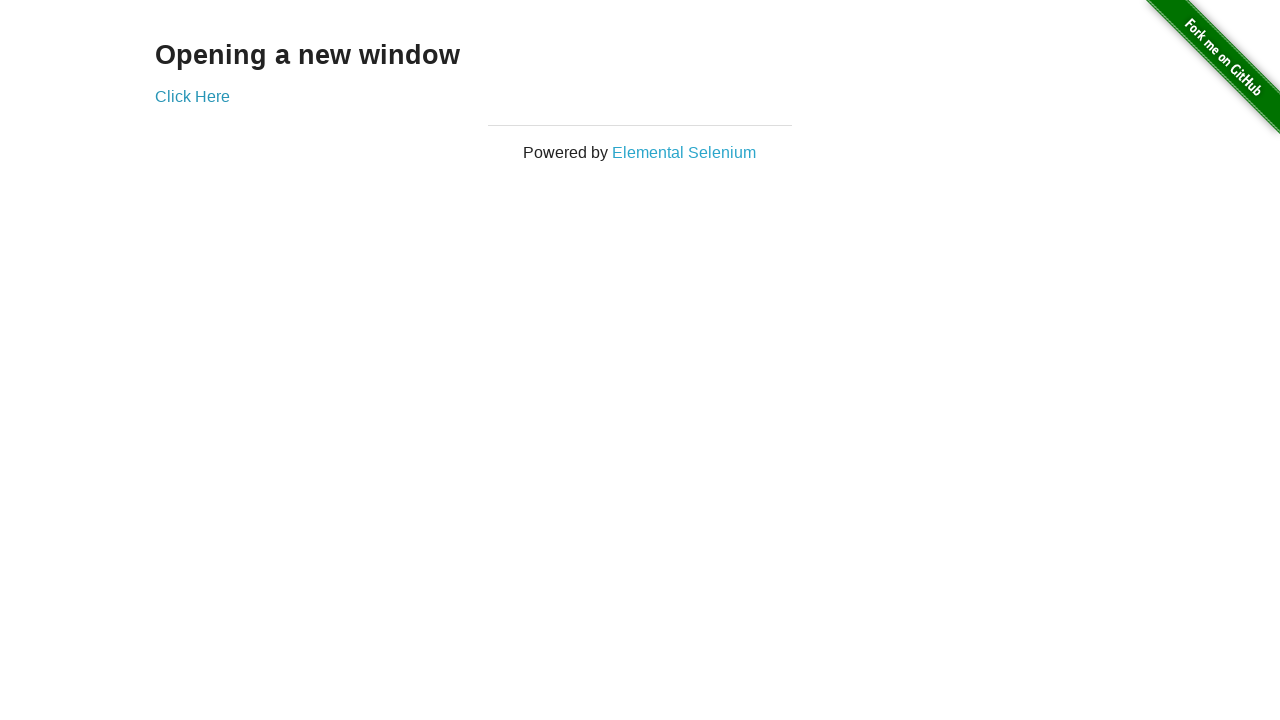

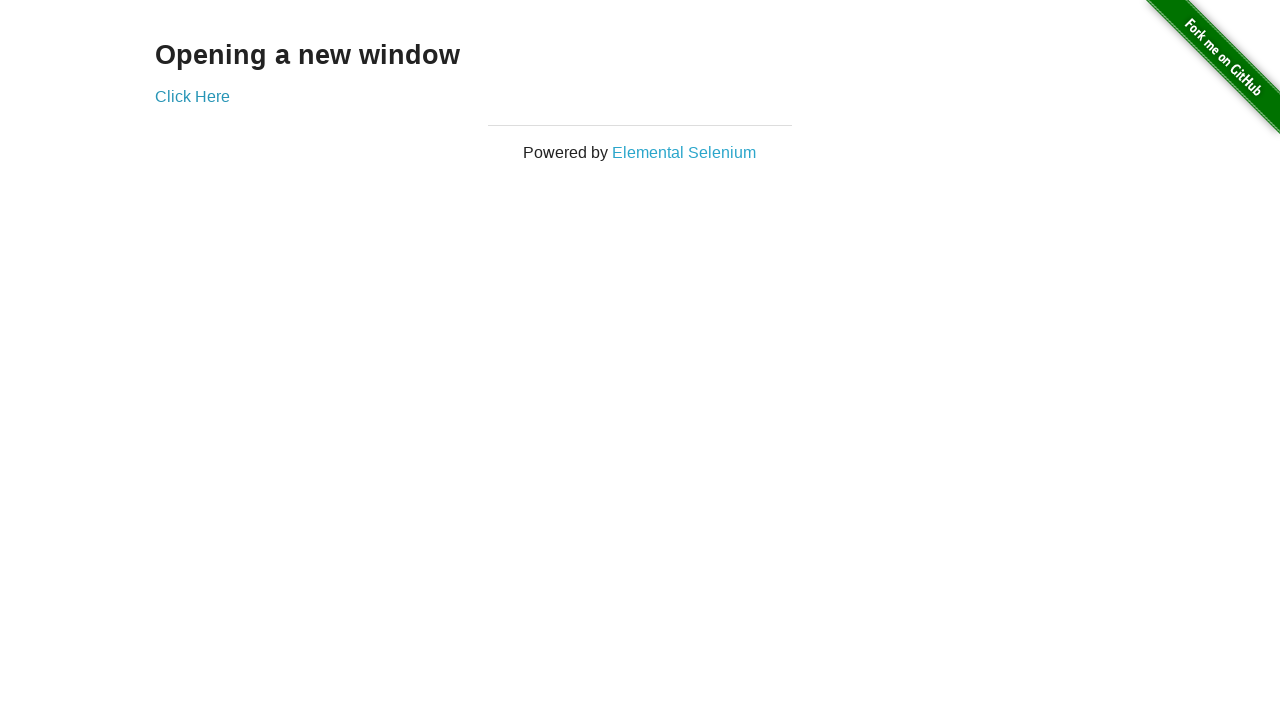